Tests the progress bar widget by clicking Start, waiting for completion, then clicking Reset

Starting URL: https://demoqa.com/progress-bar

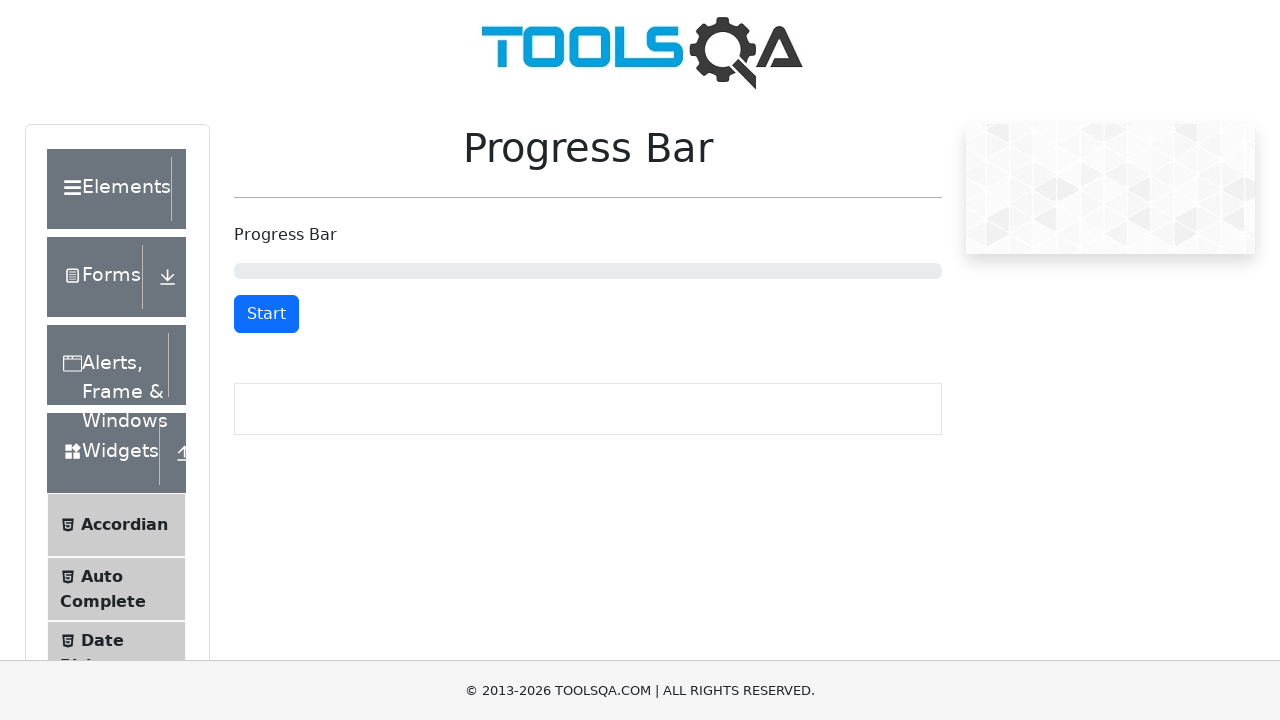

Clicked Start button to begin progress bar at (266, 314) on xpath=//button[normalize-space()='Start']
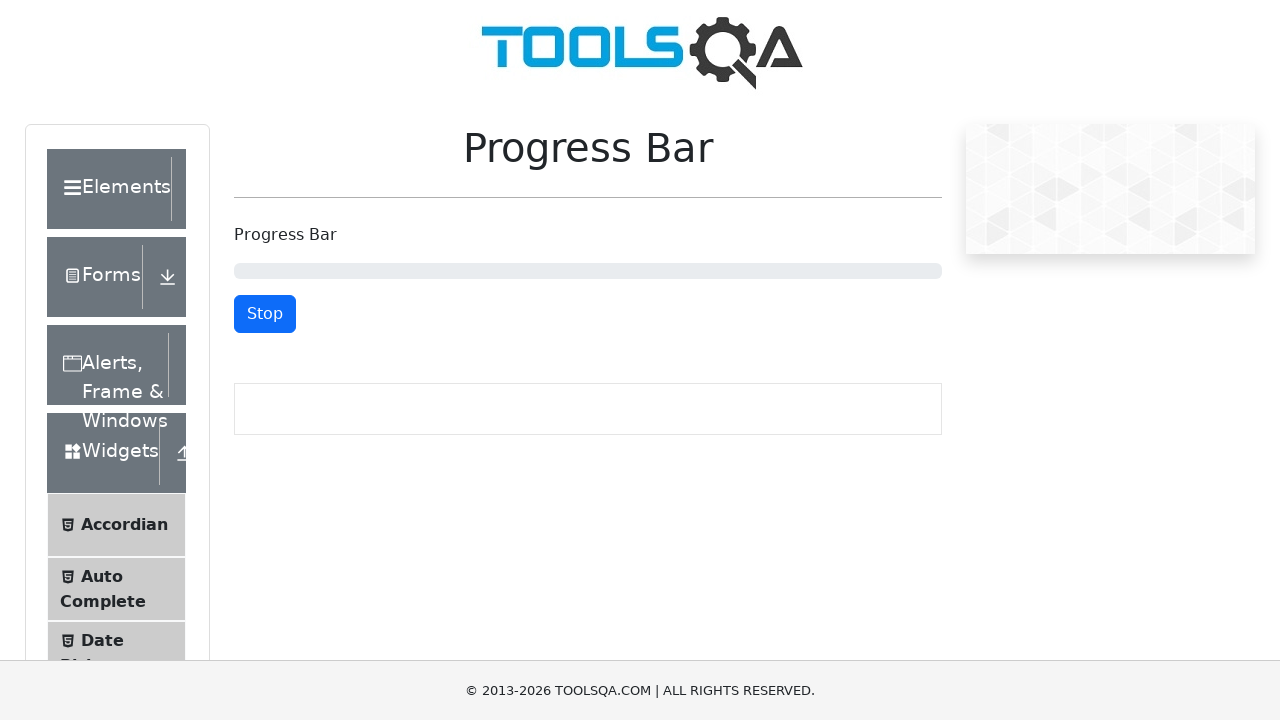

Progress bar completed and Reset button became visible
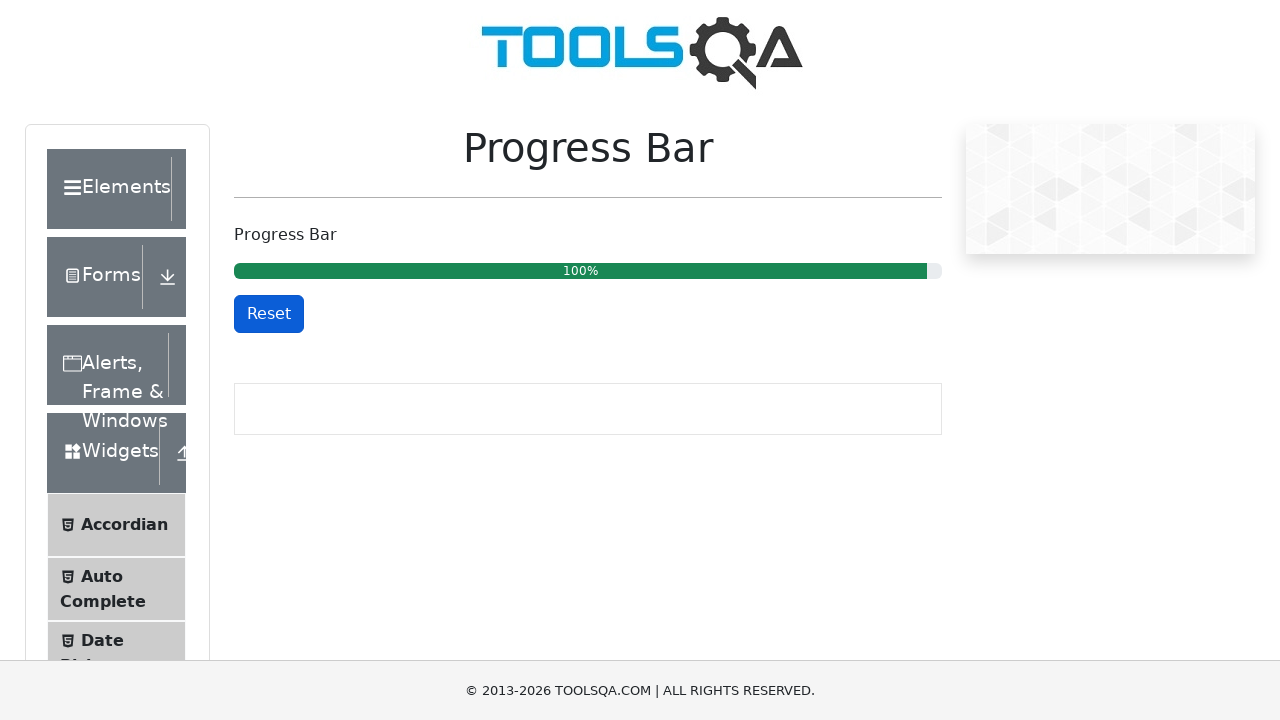

Clicked Reset button to reset progress bar at (269, 314) on xpath=//button[normalize-space()='Reset']
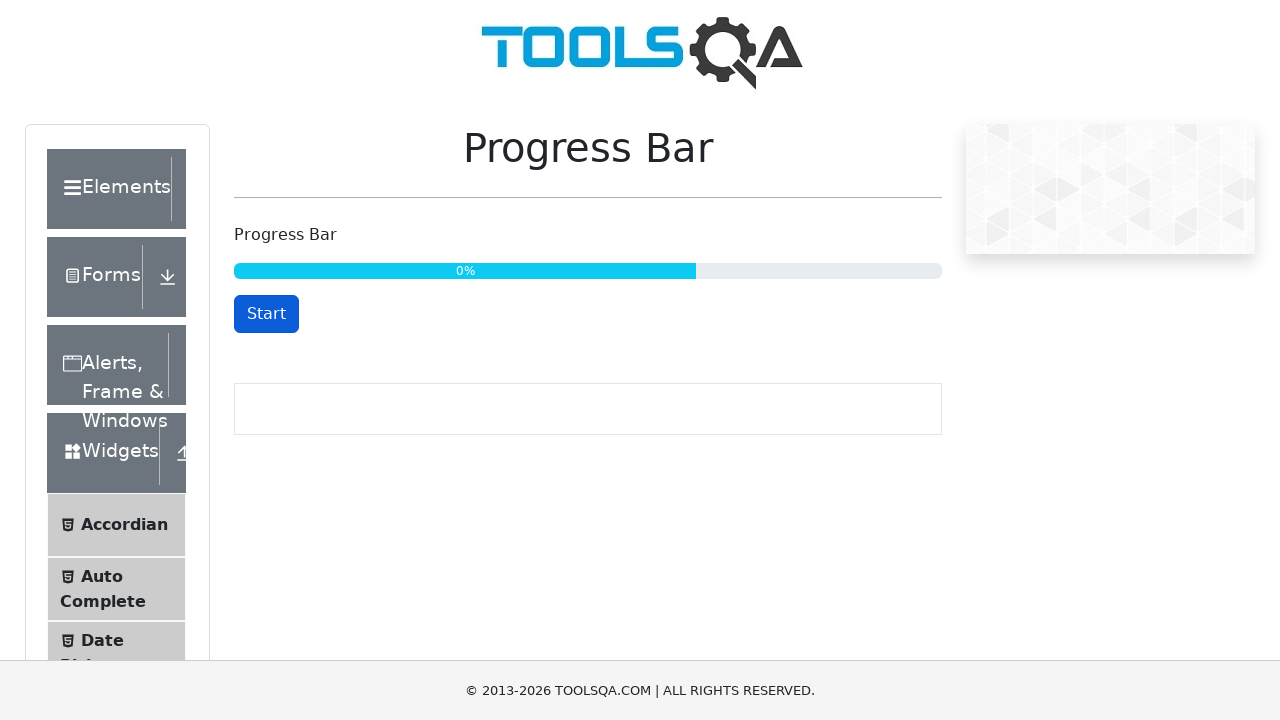

Start button became visible again after reset
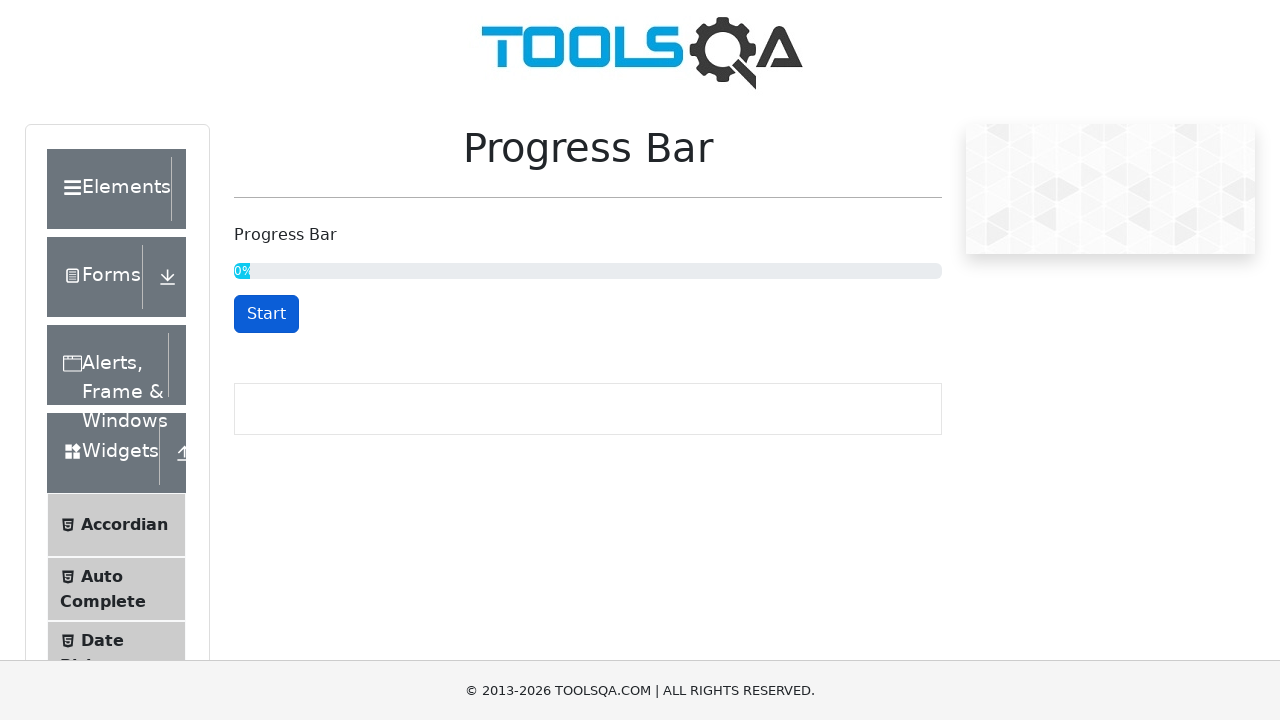

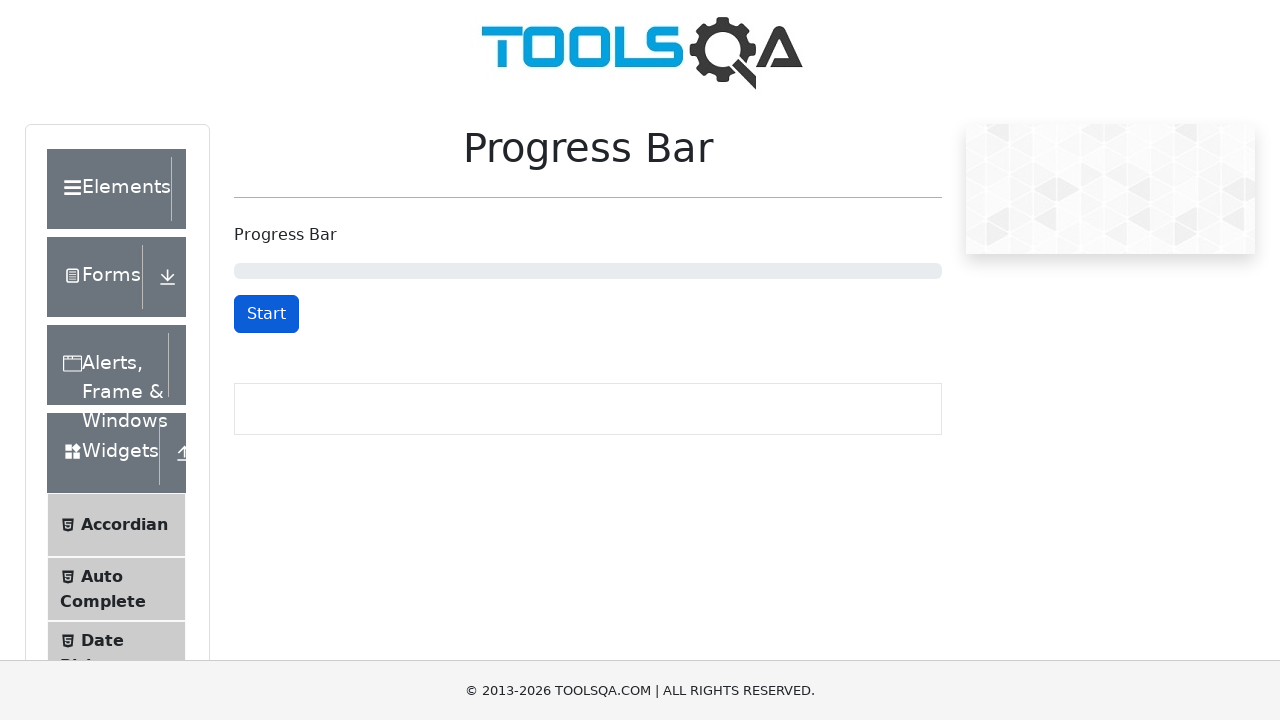